Counts the number of tables on the world clock page

Starting URL: https://www.timeanddate.com/worldclock/

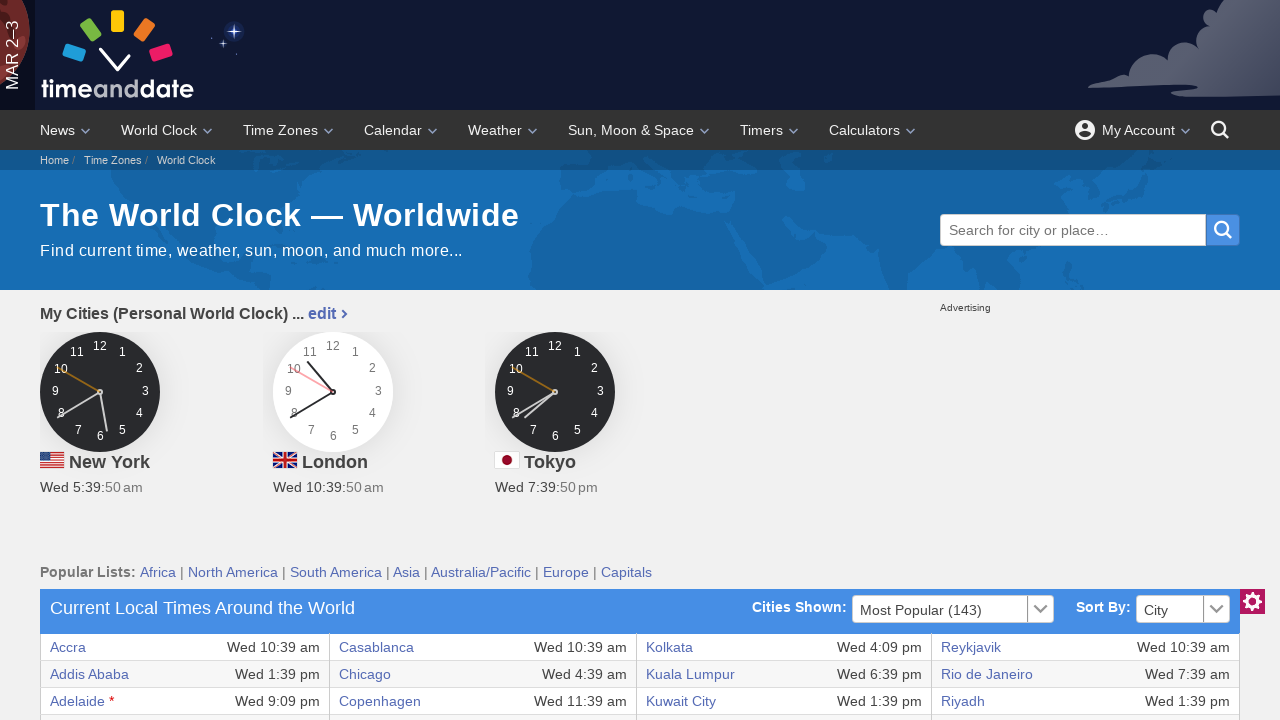

Navigated to timeanddate.com worldclock page
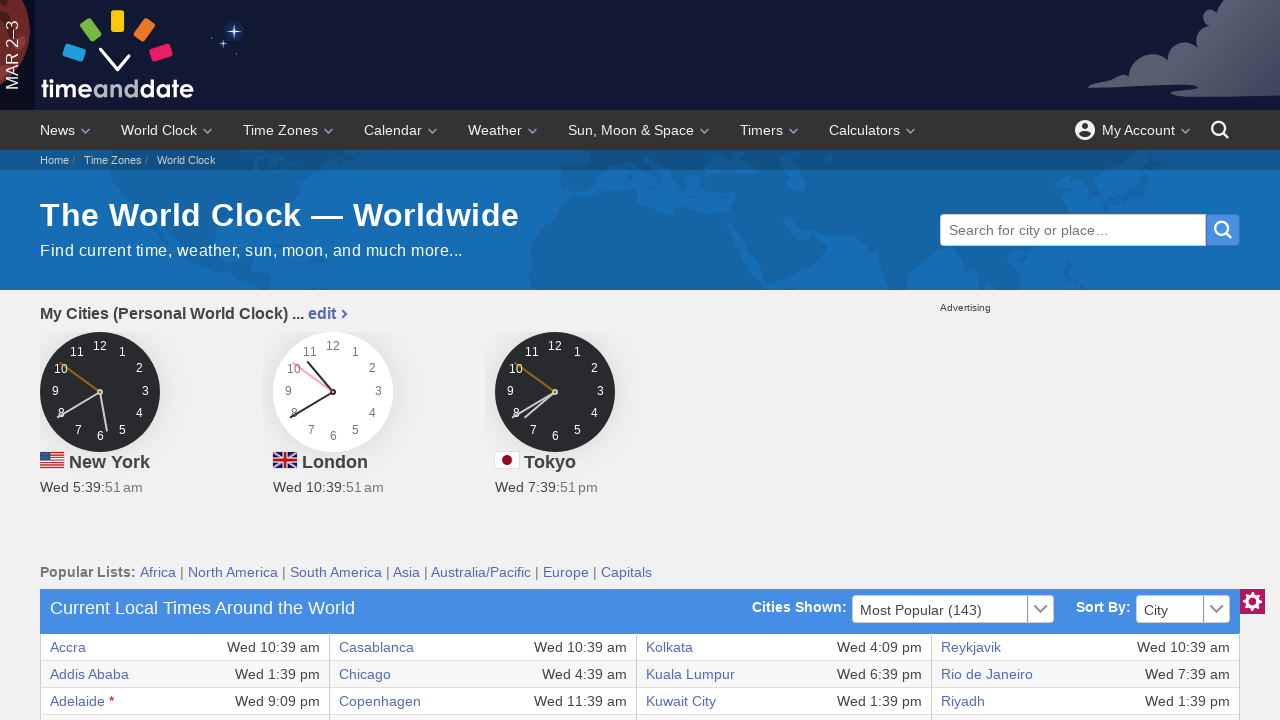

Found 1 tables on the world clock page
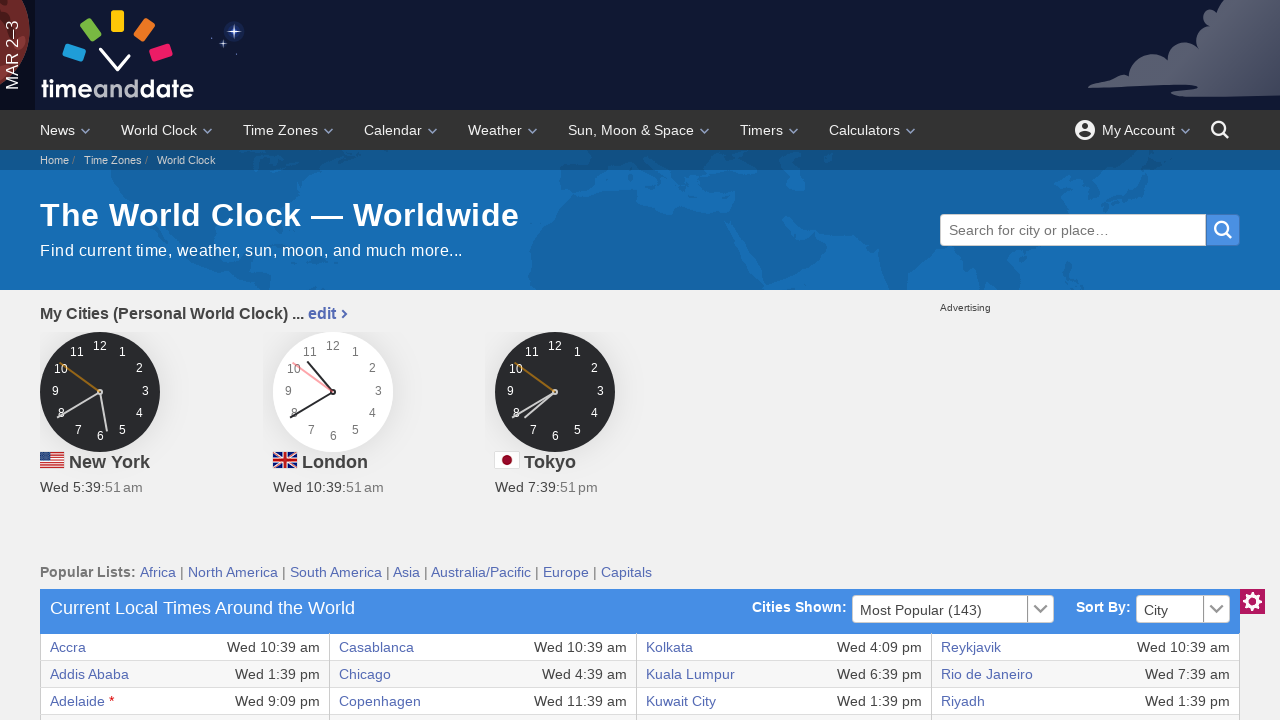

Printed table count: 1 tables
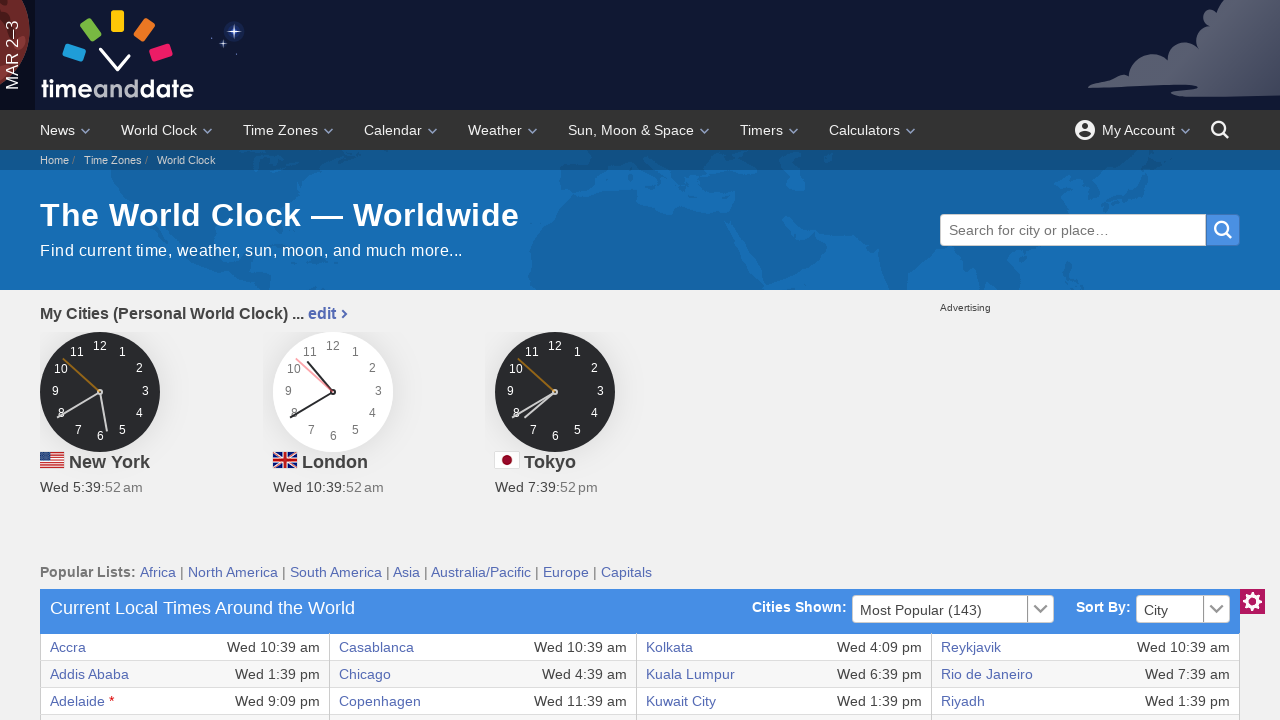

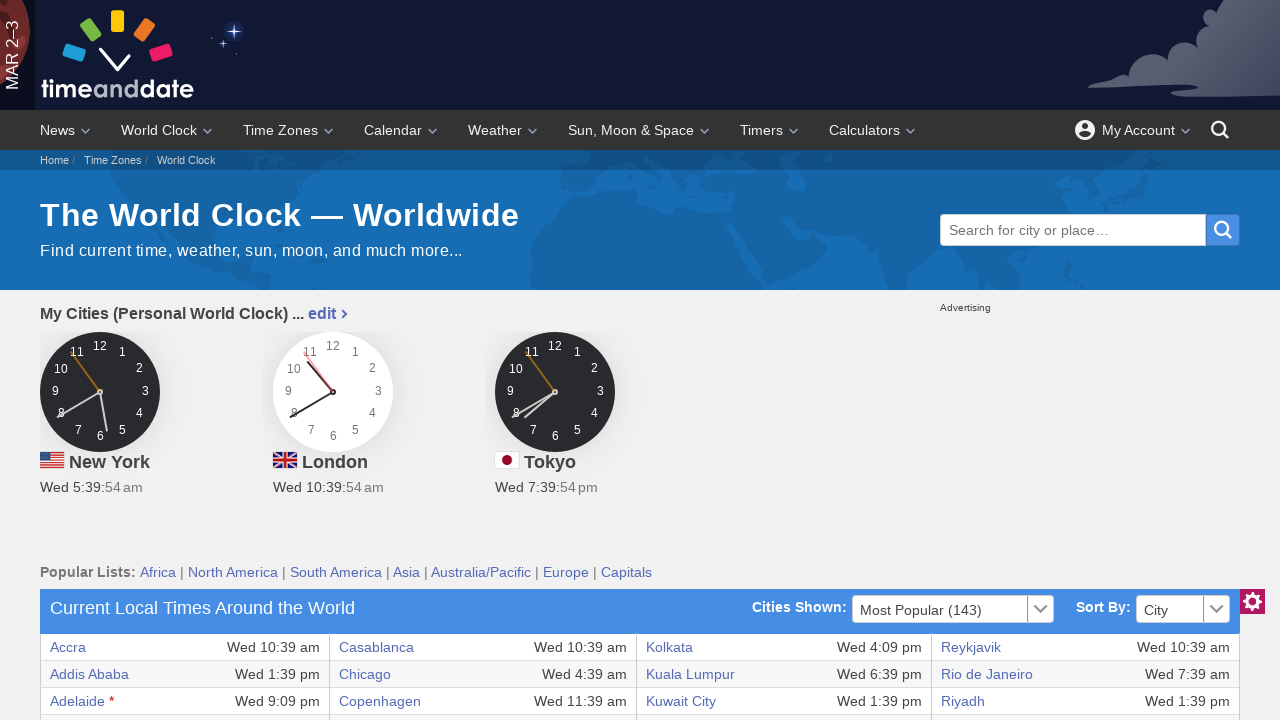